Tests clicking a button on a page that demonstrates scroll/execute_script scenarios, where a large footer may overlap the button

Starting URL: https://SunInJuly.github.io/execute_script.html

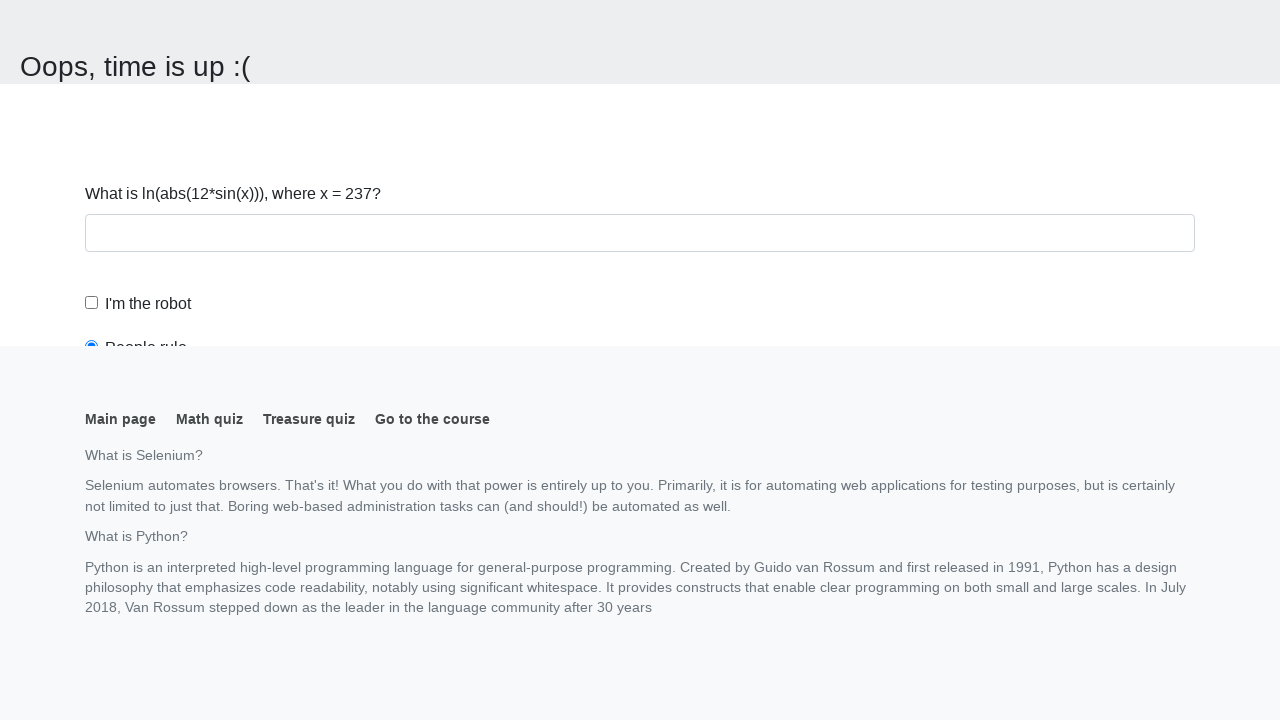

Navigated to execute_script.html page
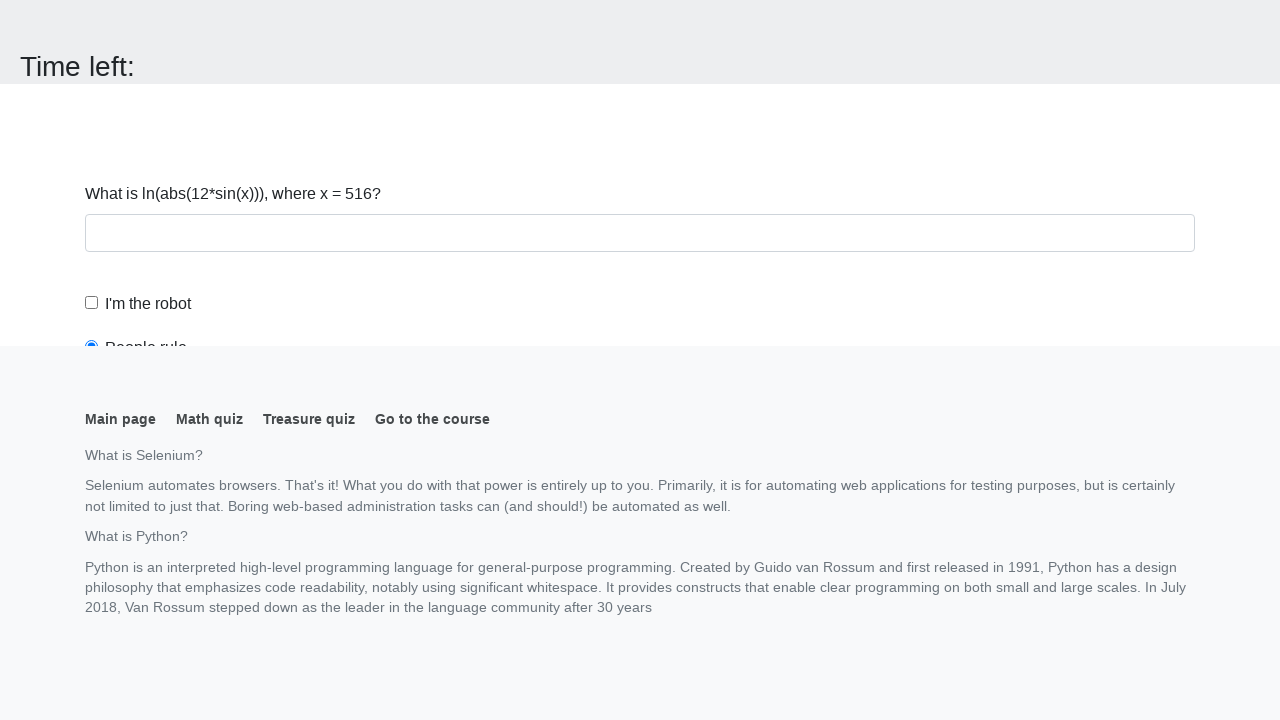

Clicked button on page (Playwright handled scrolling automatically despite large footer overlap) at (123, 20) on button
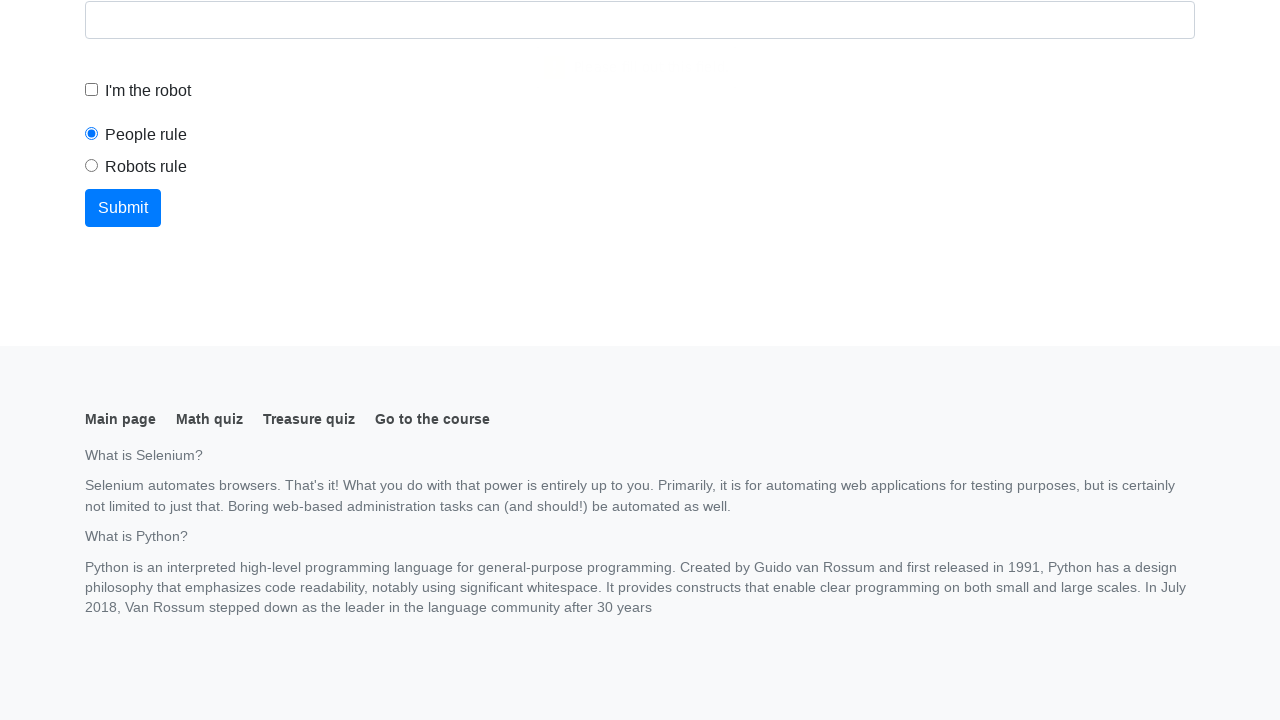

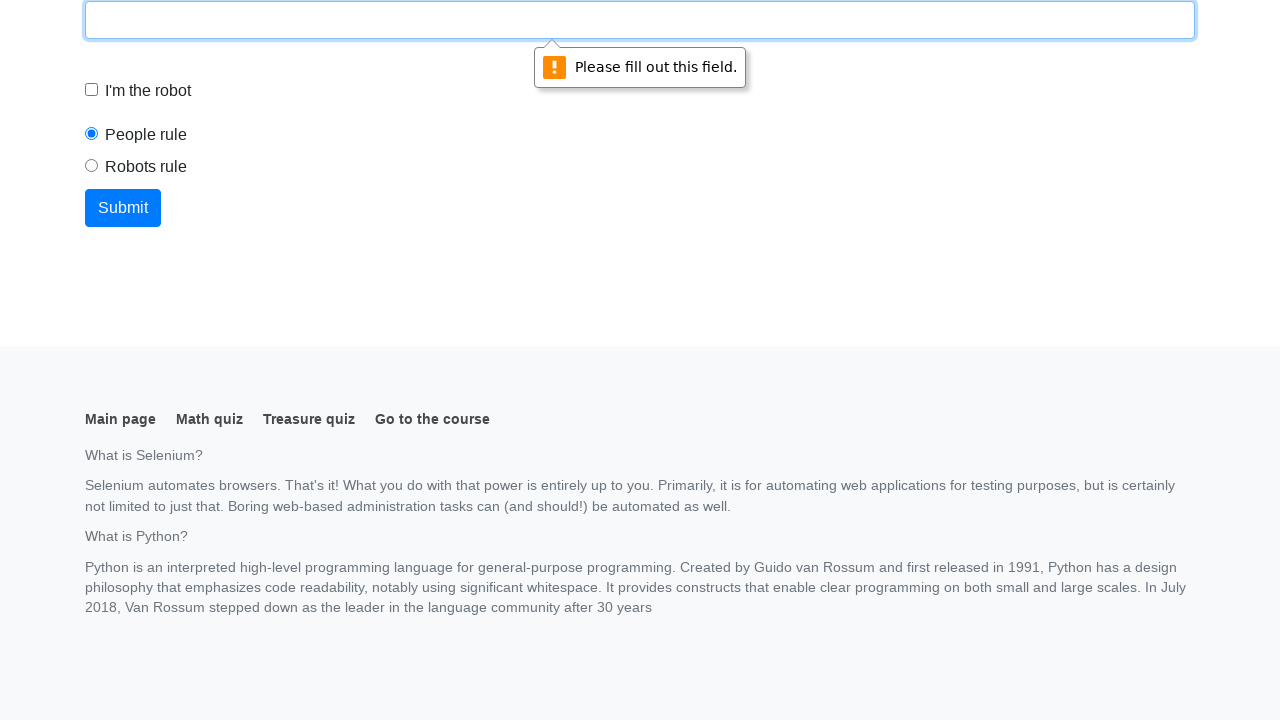